Tests opening a new browser tab by clicking a link, switching to the new tab to verify it opened, closing it, and switching back to the original tab

Starting URL: https://rahulshettyacademy.com/AutomationPractice/

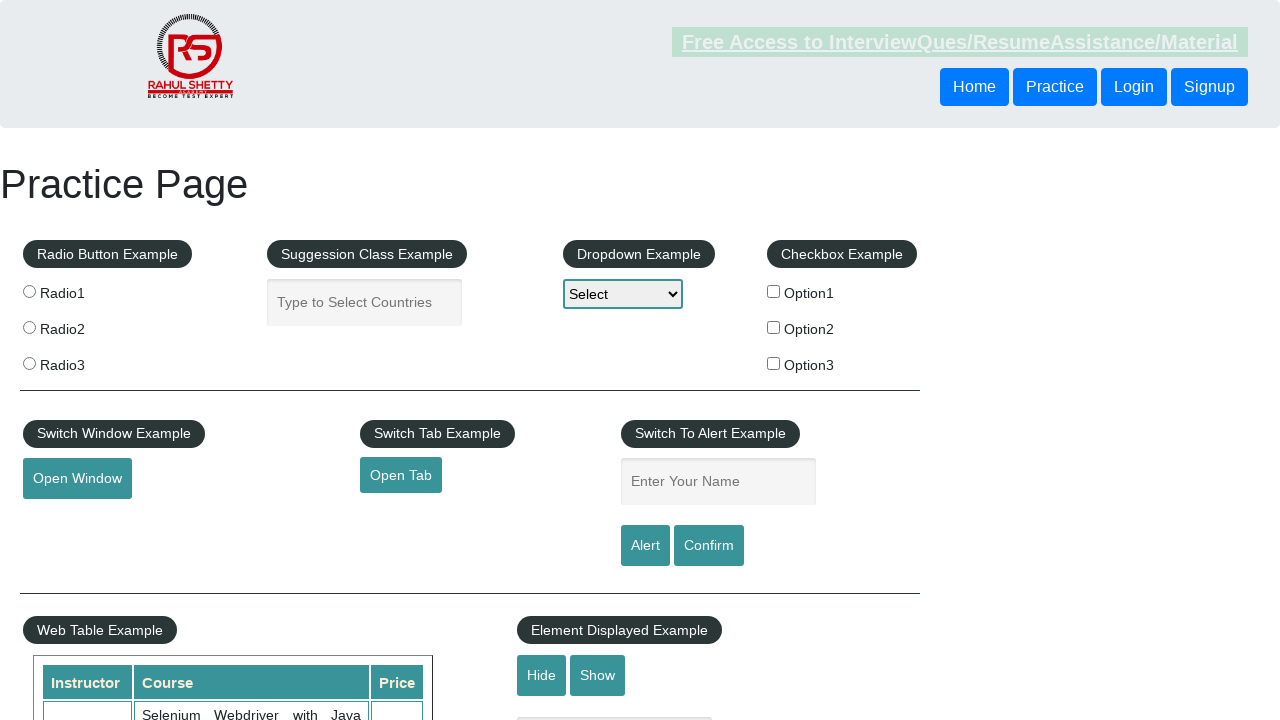

Clicked 'Open Tab' link to open a new browser tab at (401, 475) on #opentab
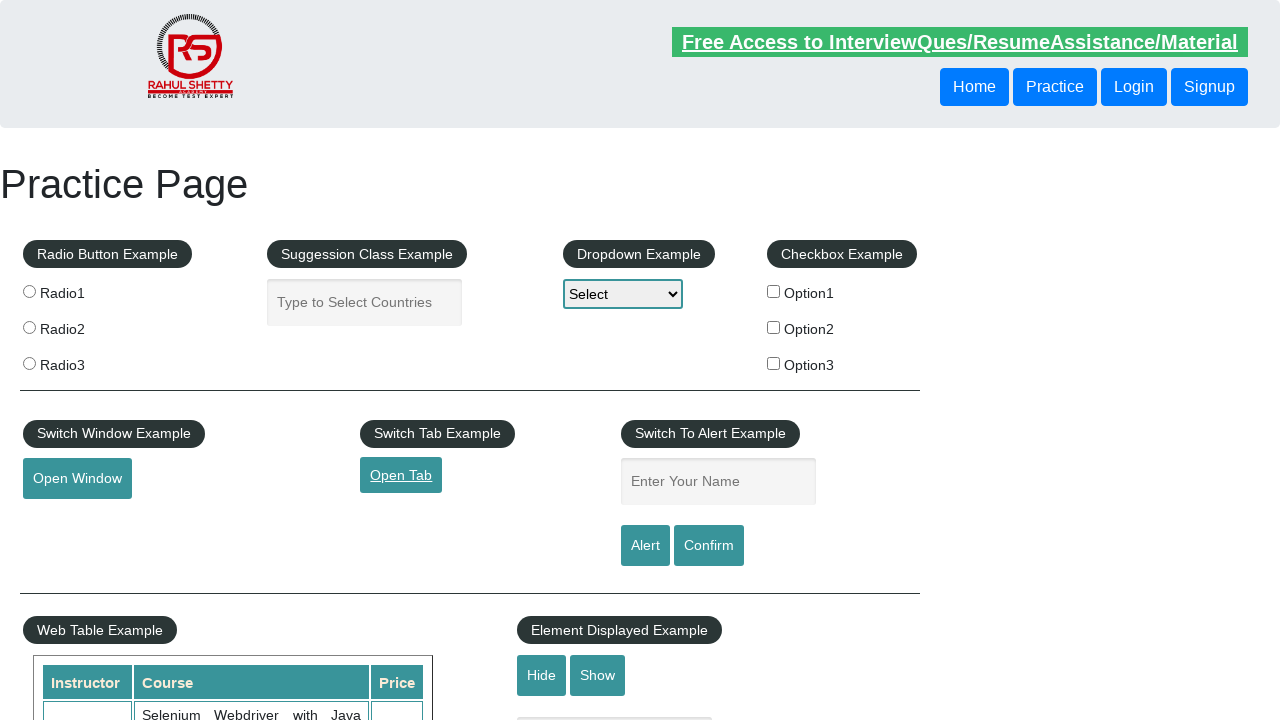

Captured the new page/tab object
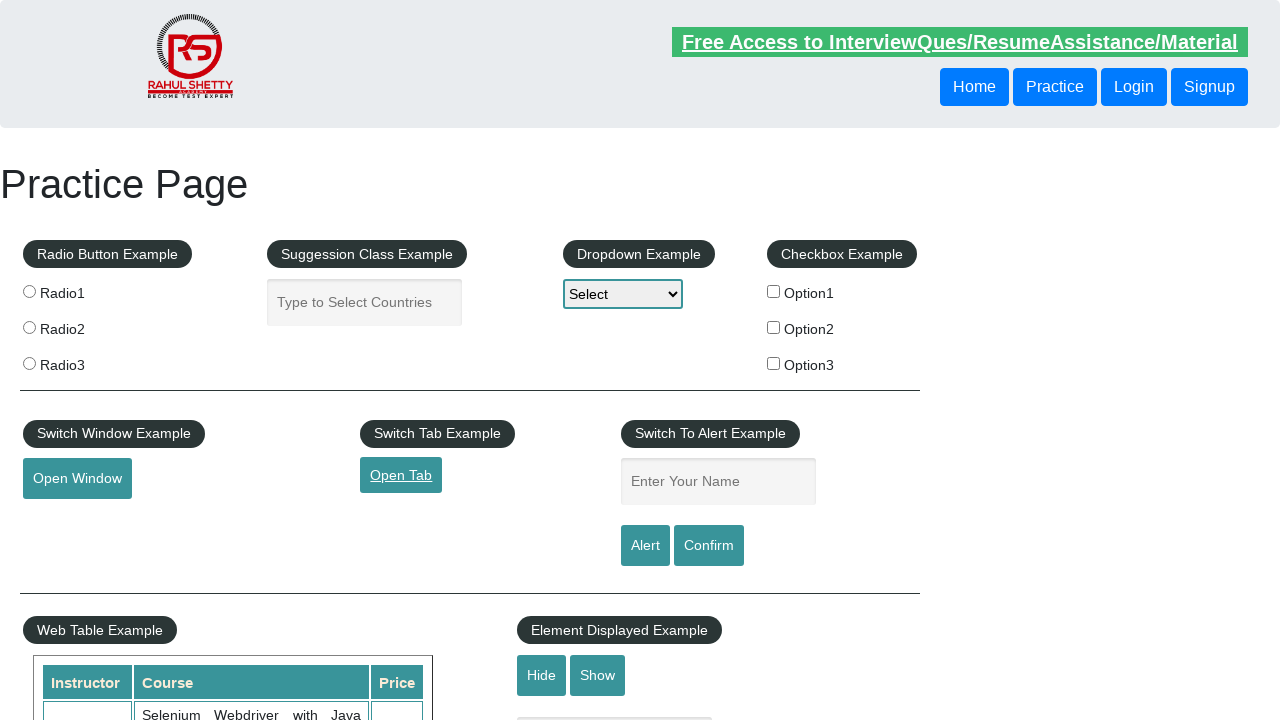

New tab loaded successfully
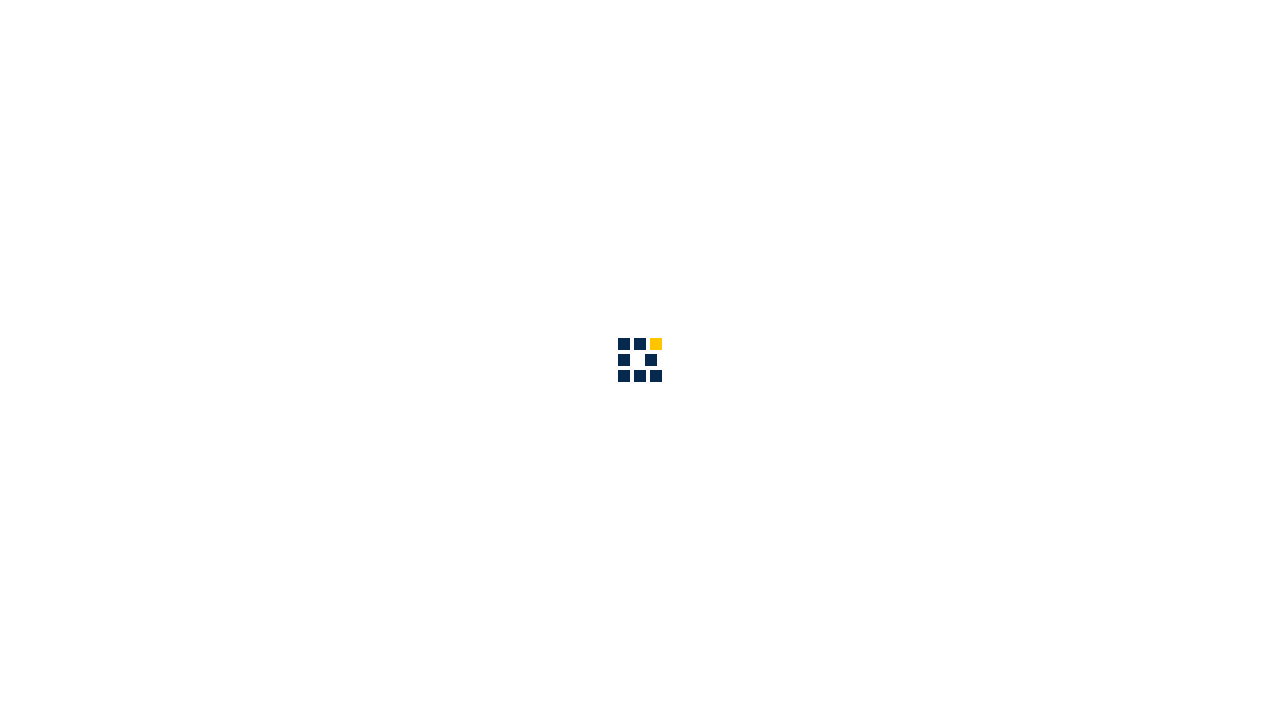

Closed the new tab
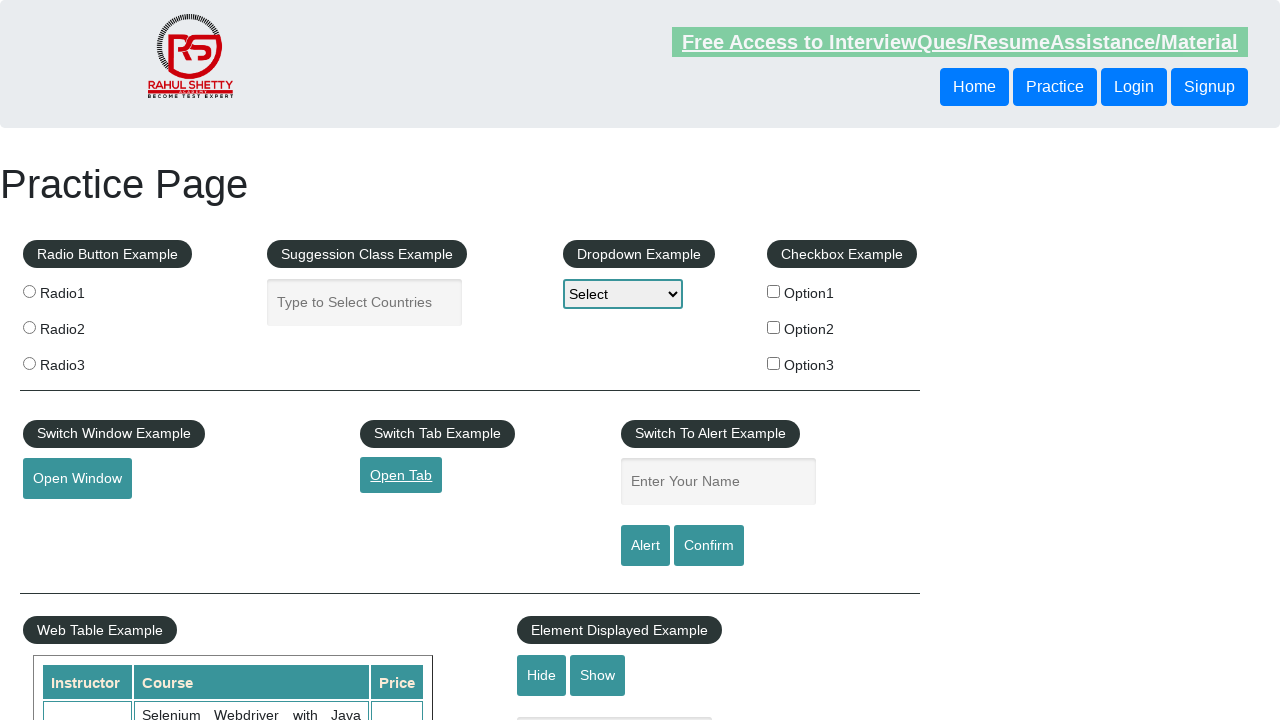

Verified original page is still active by confirming 'Open Tab' link is present
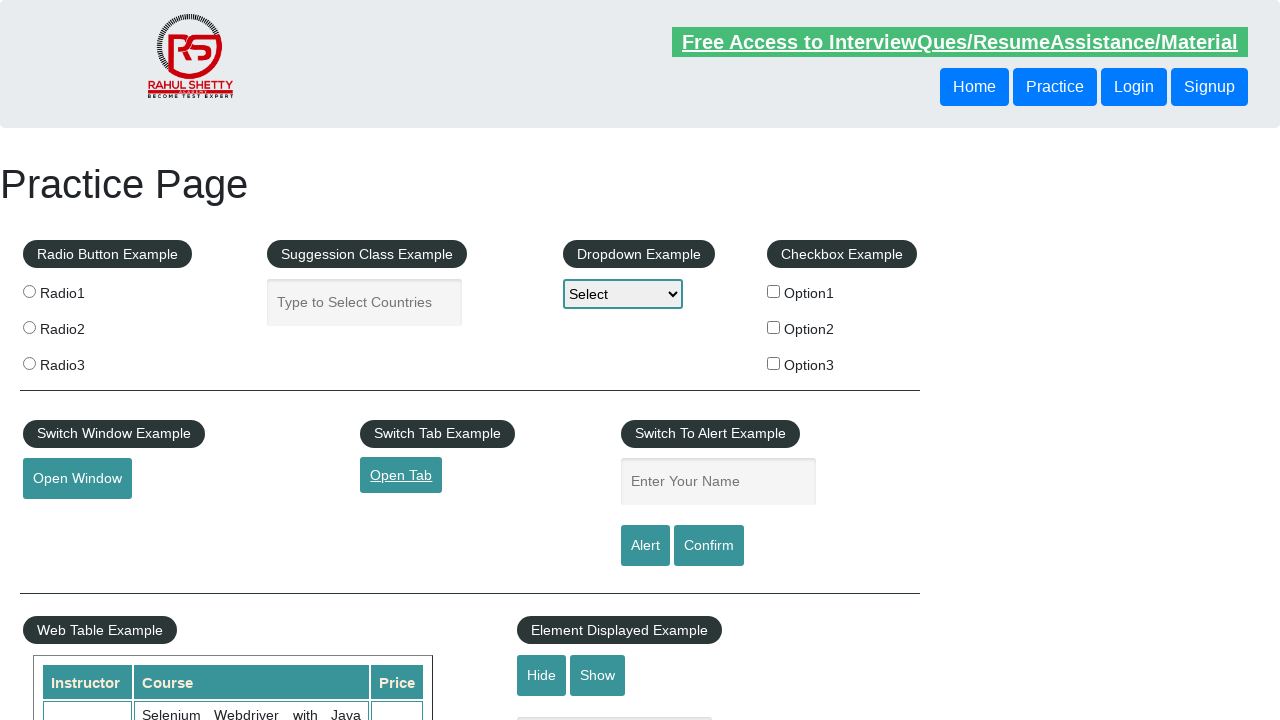

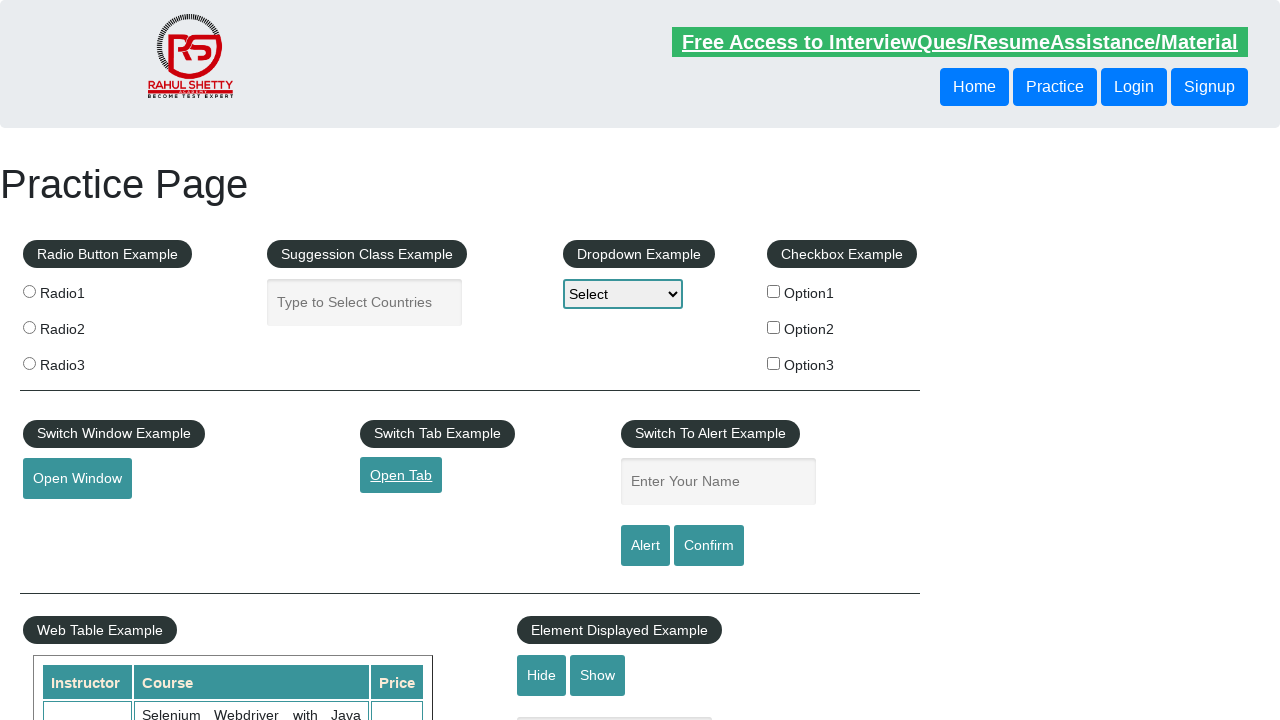